Tests checkbox selection and deselection functionality by selecting first 3 checkboxes in a product table, then deselecting all selected checkboxes

Starting URL: https://testautomationpractice.blogspot.com/register

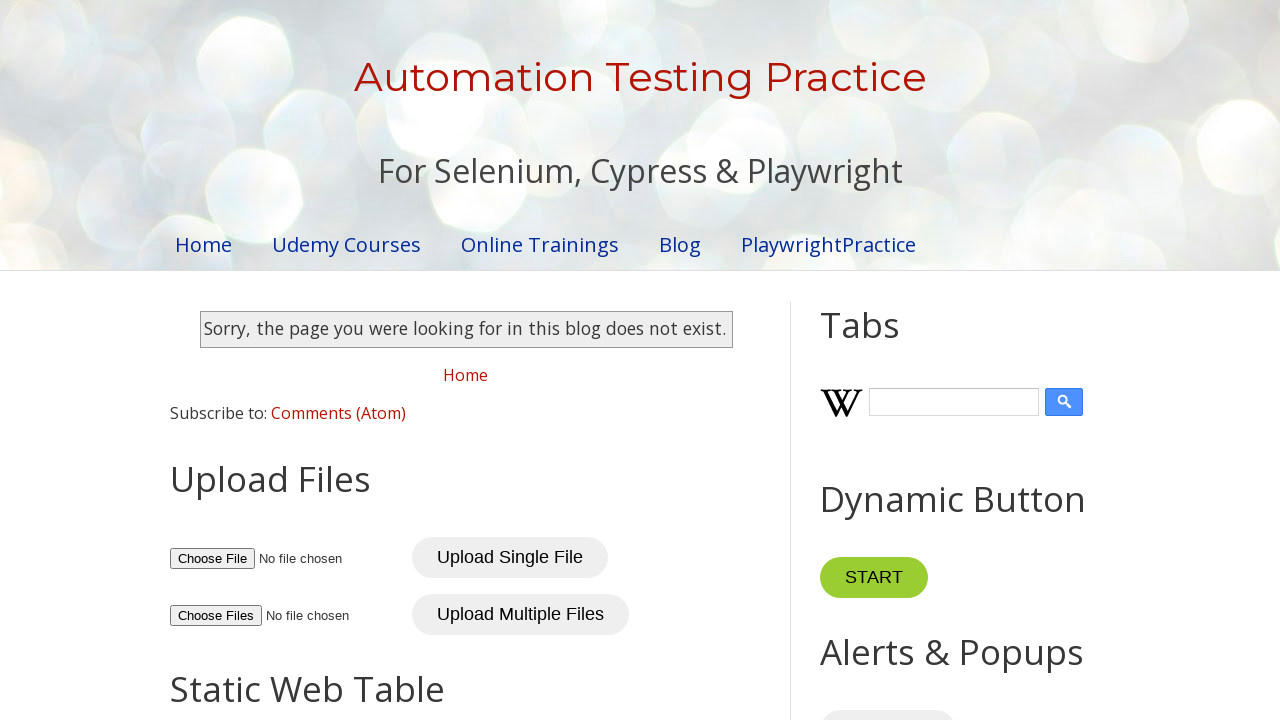

Located all checkboxes in product table
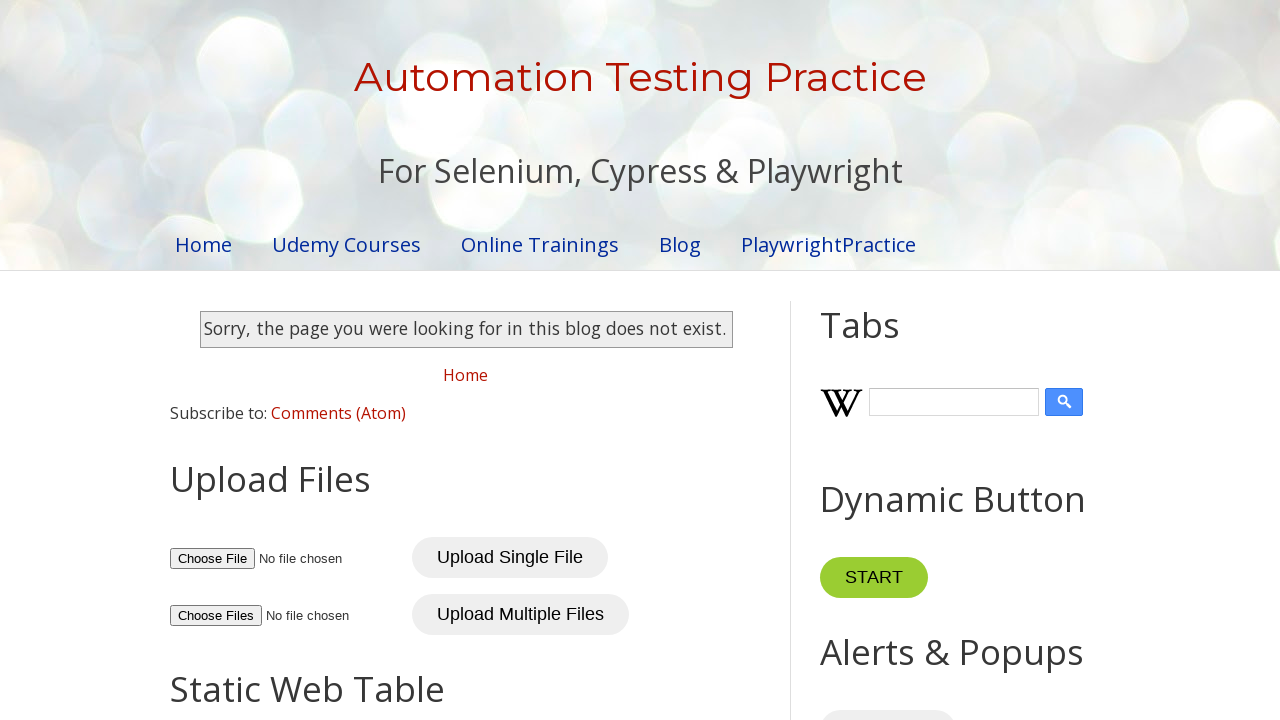

Selected checkbox 1 of first 3 checkboxes at (655, 361) on xpath=//table[@id='productTable']/descendant::input >> nth=0
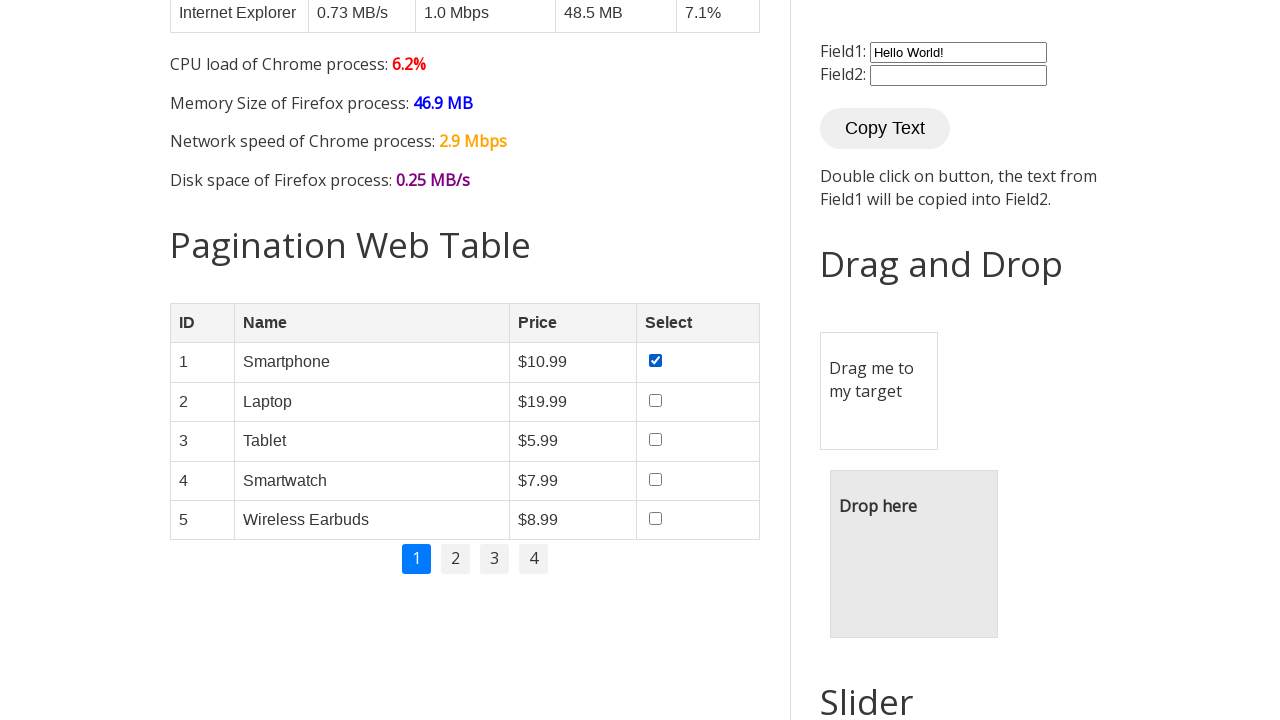

Selected checkbox 2 of first 3 checkboxes at (655, 400) on xpath=//table[@id='productTable']/descendant::input >> nth=1
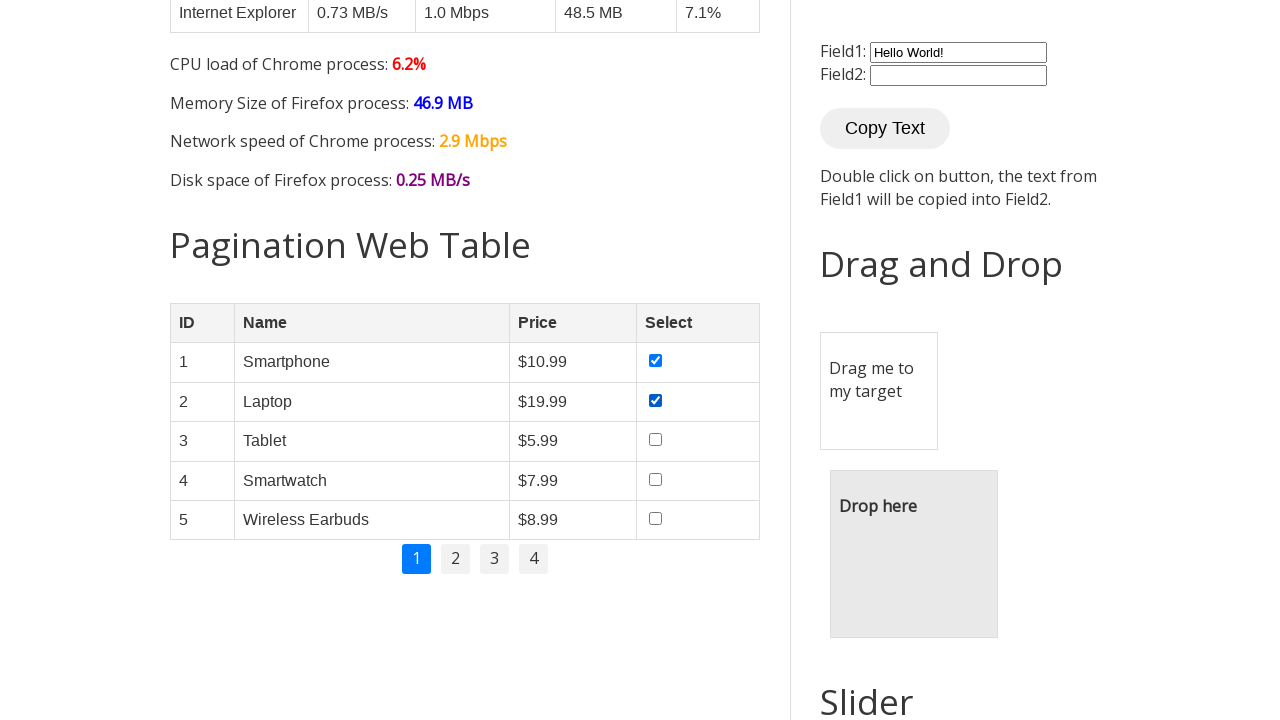

Selected checkbox 3 of first 3 checkboxes at (655, 440) on xpath=//table[@id='productTable']/descendant::input >> nth=2
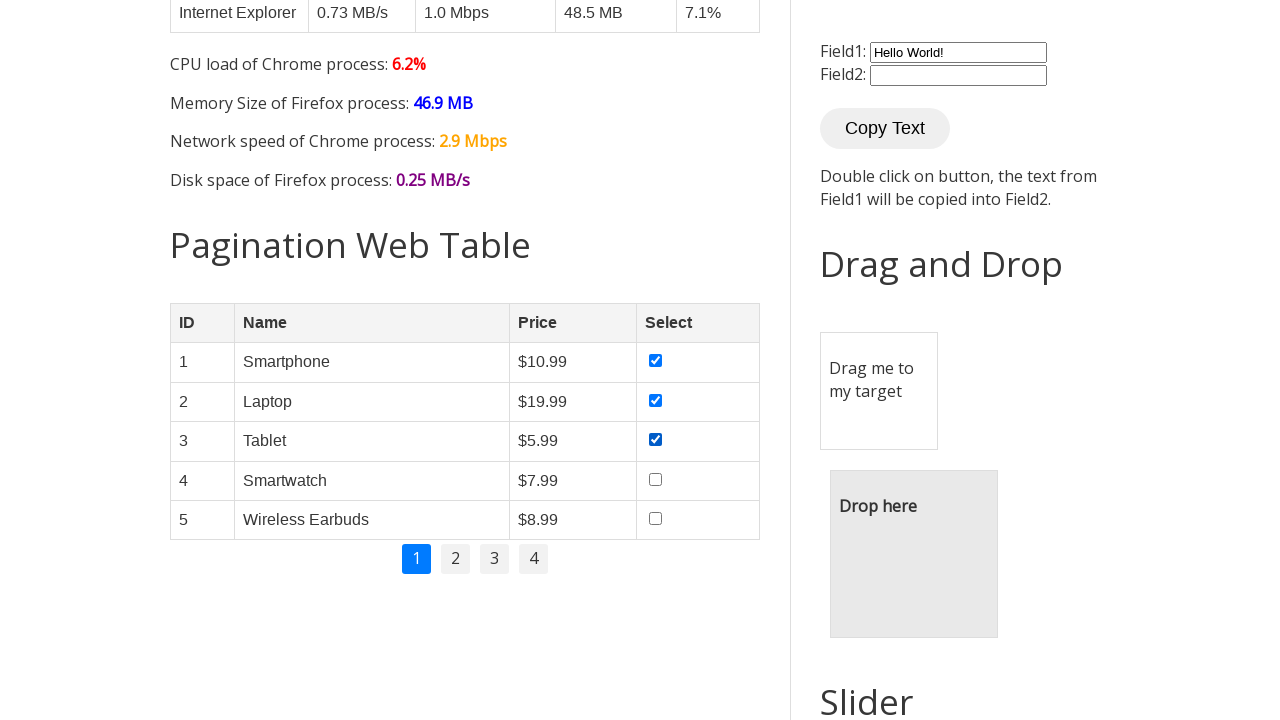

Waited 2 seconds to observe checkbox selections
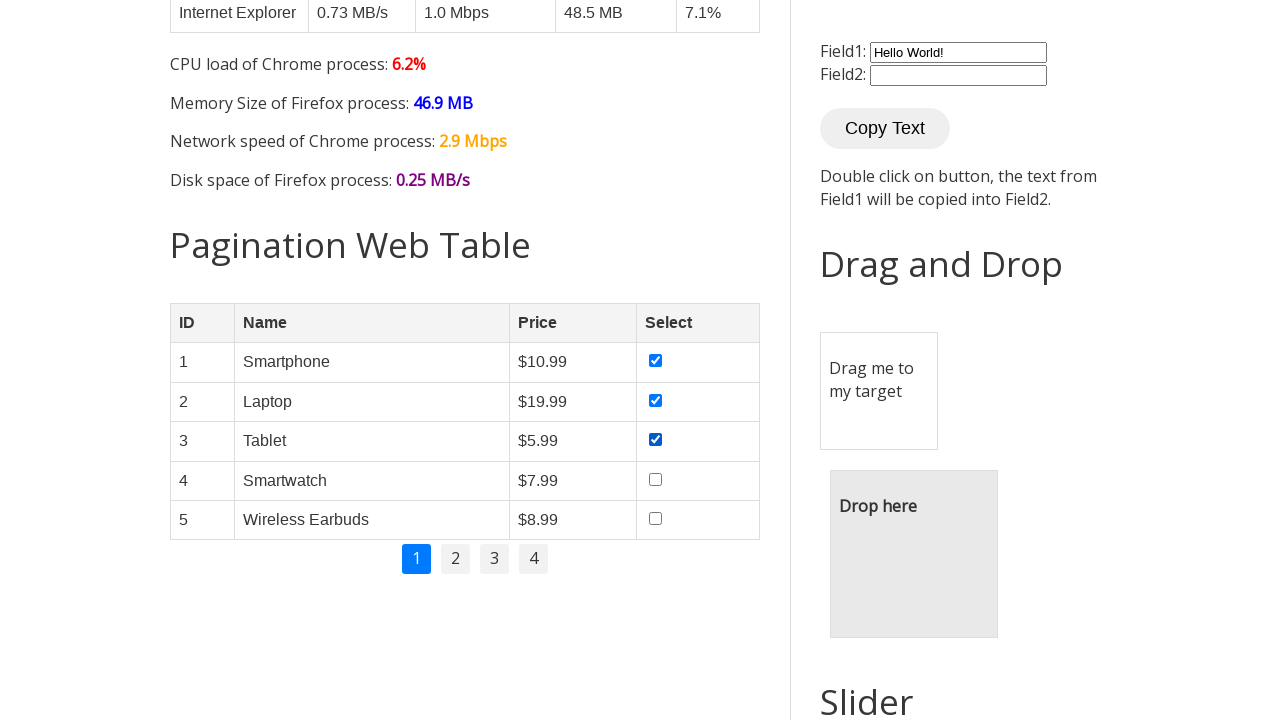

Deselected a checked checkbox at (655, 361) on xpath=//table[@id='productTable']/descendant::input >> nth=0
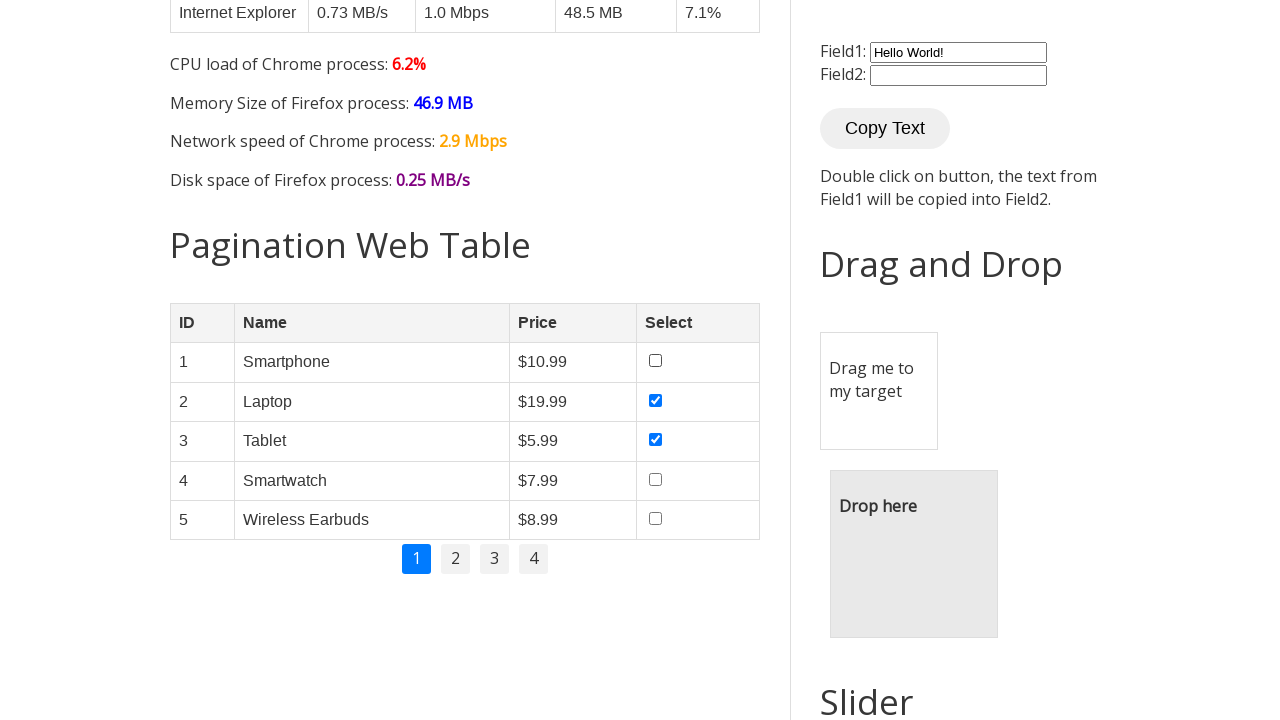

Deselected a checked checkbox at (655, 400) on xpath=//table[@id='productTable']/descendant::input >> nth=1
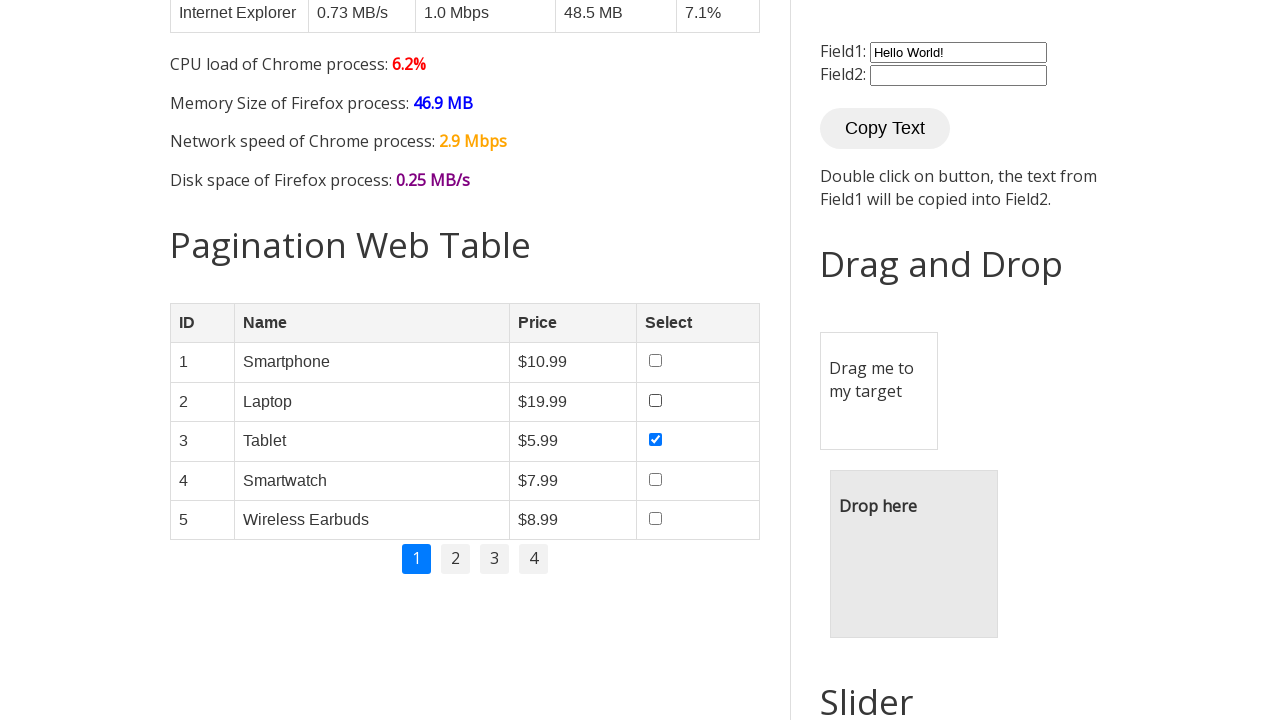

Deselected a checked checkbox at (655, 440) on xpath=//table[@id='productTable']/descendant::input >> nth=2
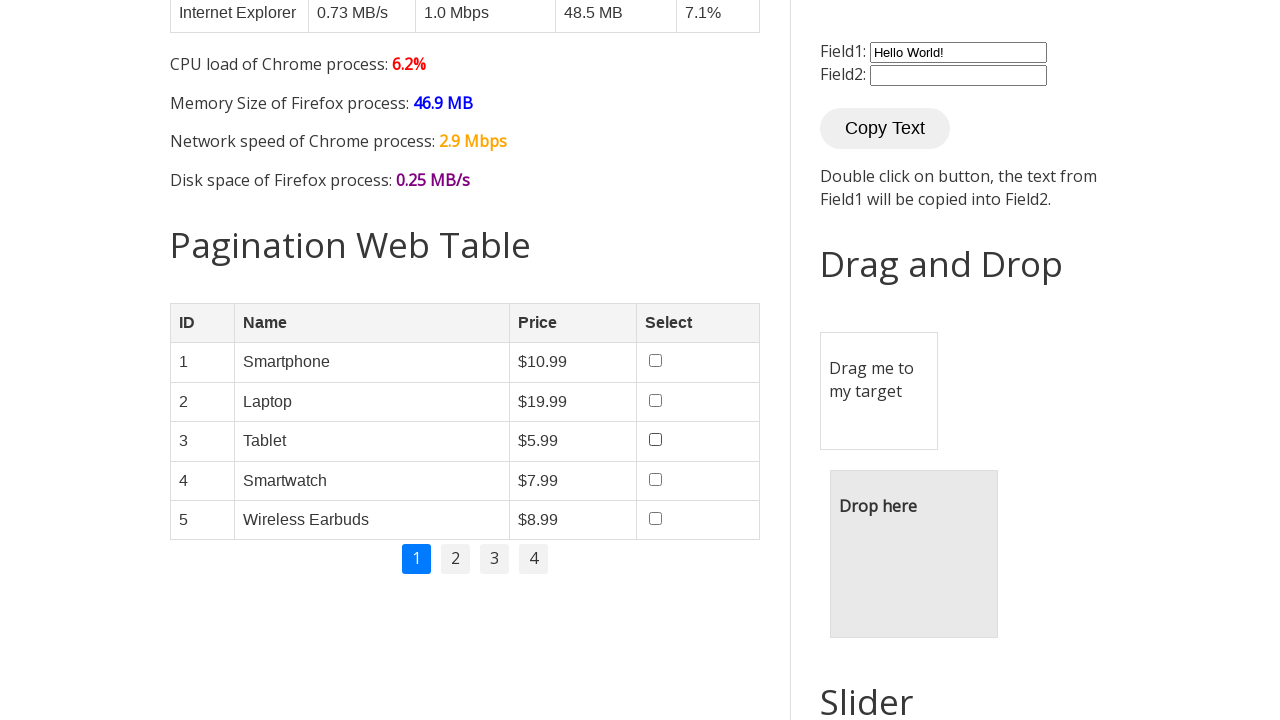

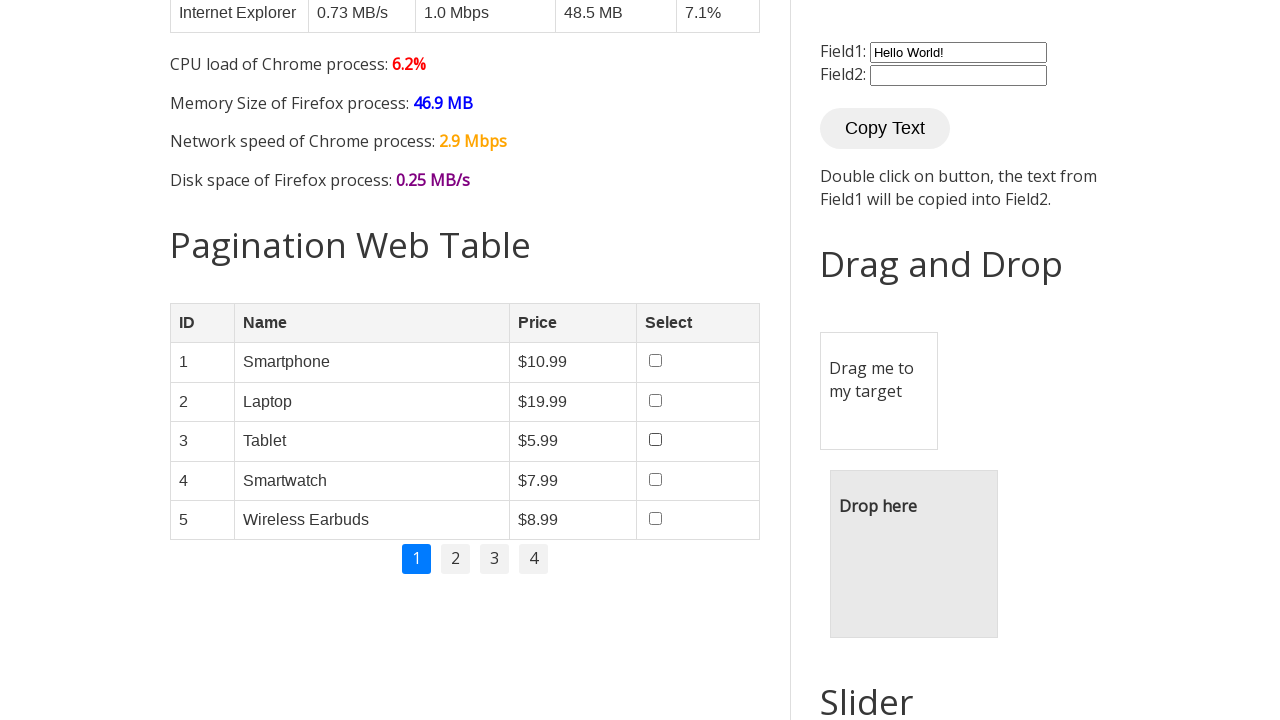